Navigates to a Selenium WebDriver documentation page, verifies the title, then clicks on the "Slow calculator" link and verifies the navigation

Starting URL: https://bonigarcia.dev/selenium-webdriver-java/

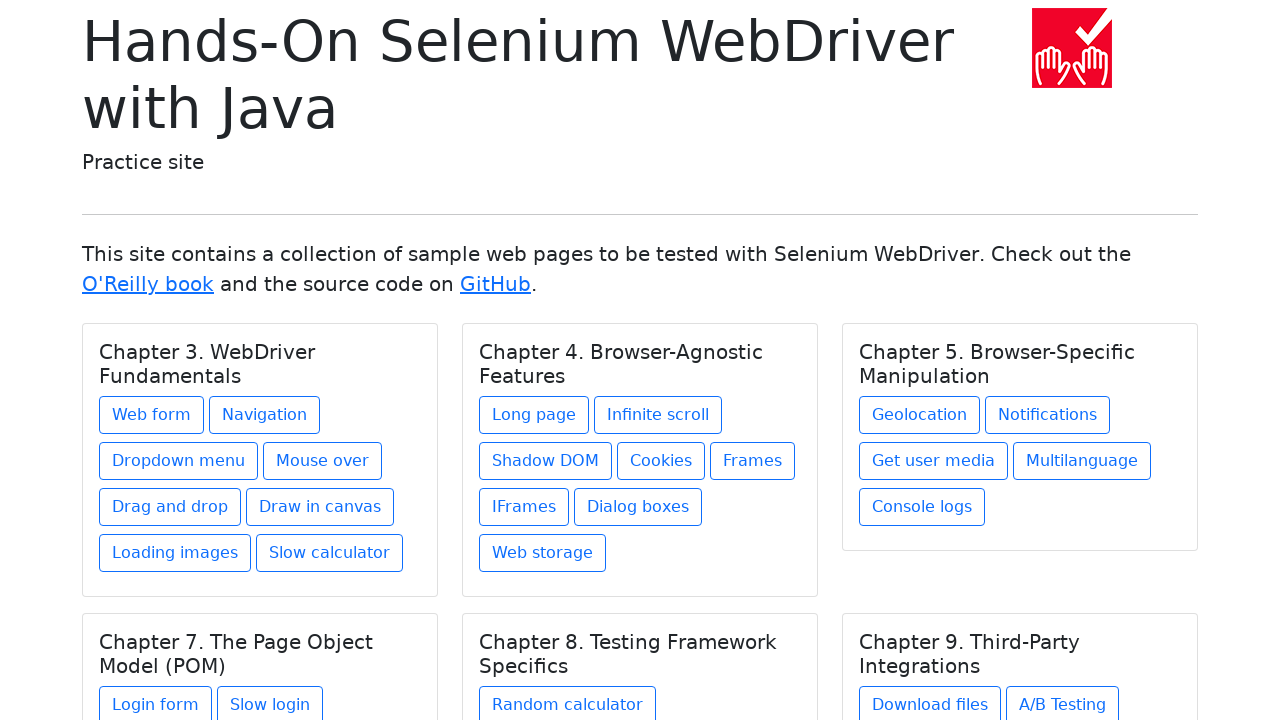

Verified page title is 'Hands-On Selenium WebDriver with Java'
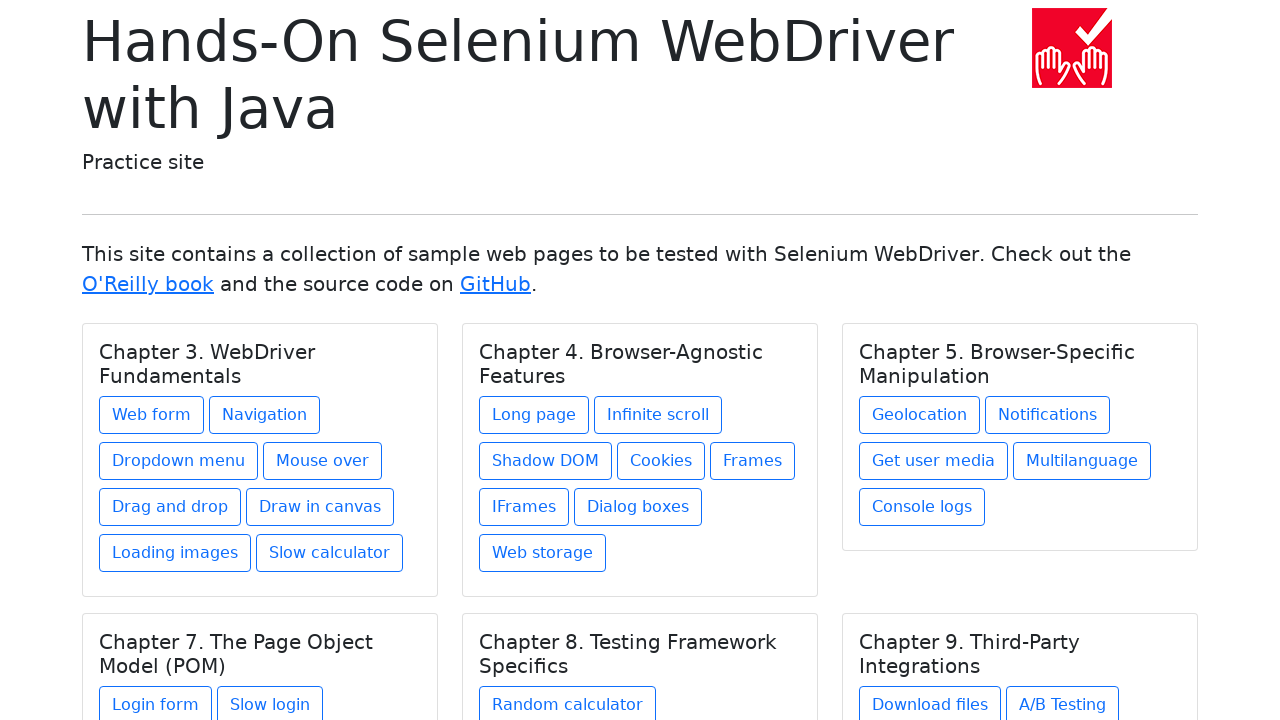

Clicked on 'Slow calculator' link at (330, 553) on text=Slow calculator
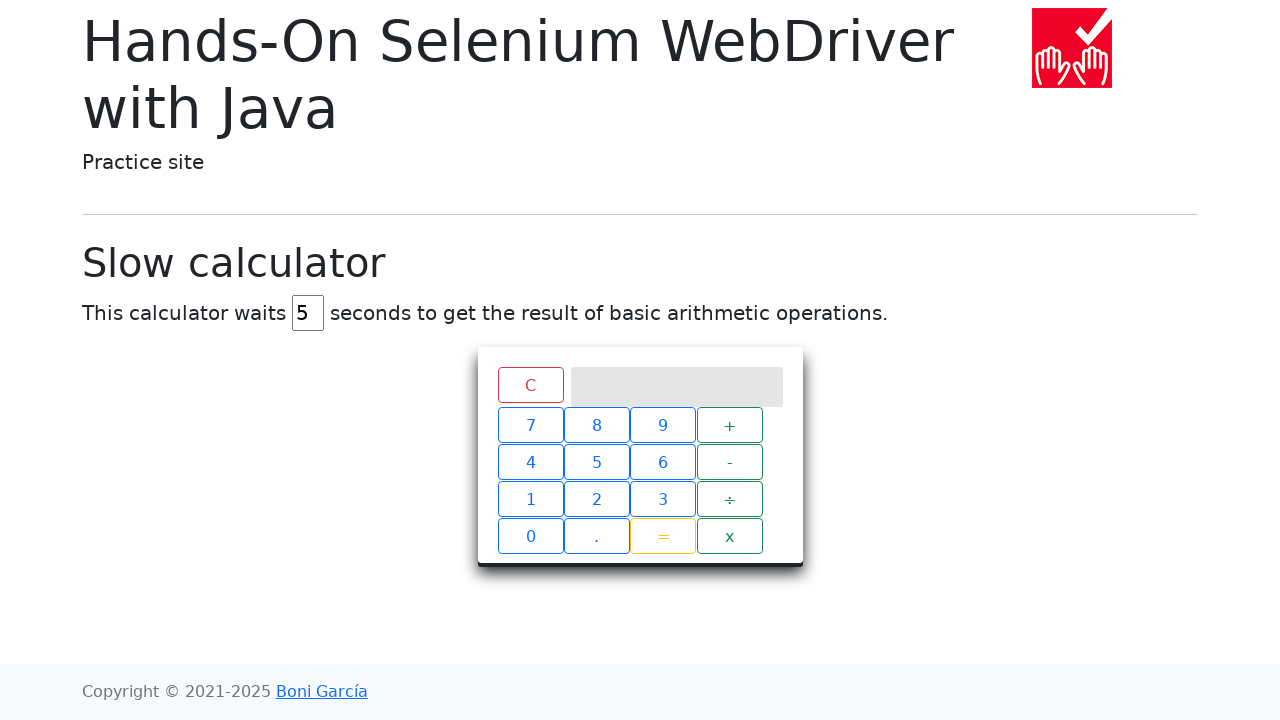

Waited for navigation to slow-calculator.html
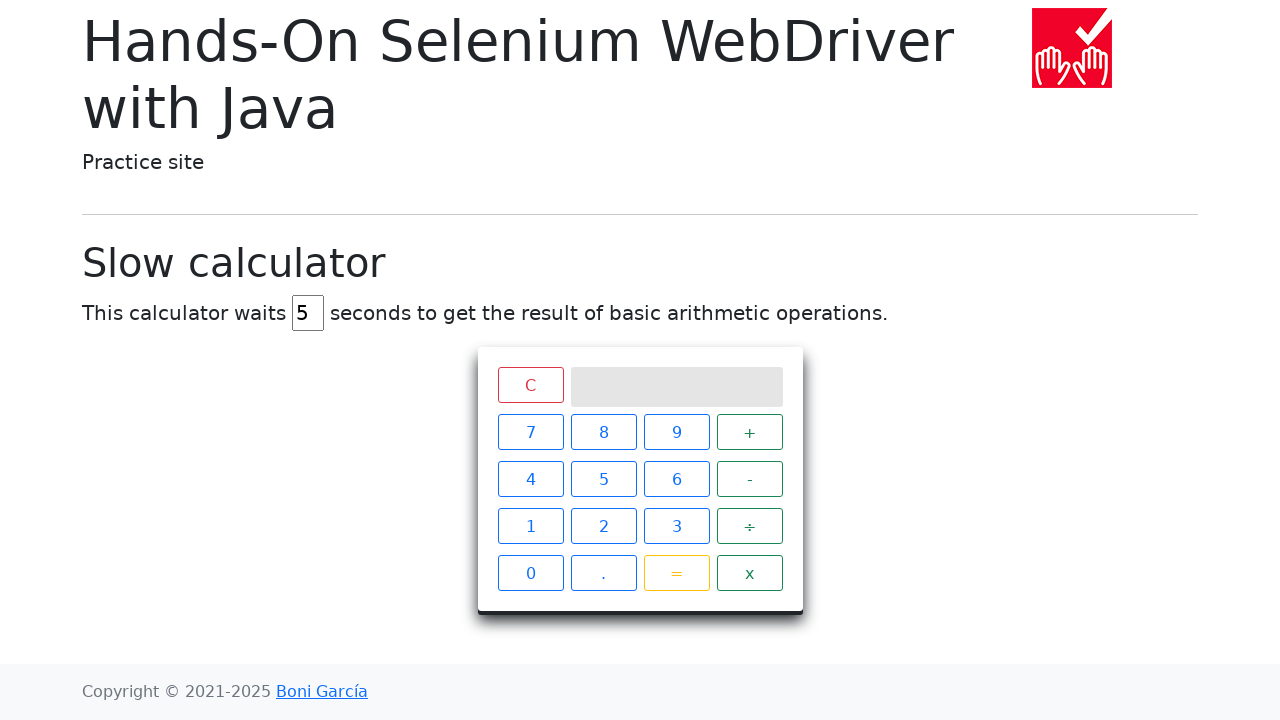

Verified URL is 'https://bonigarcia.dev/selenium-webdriver-java/slow-calculator.html'
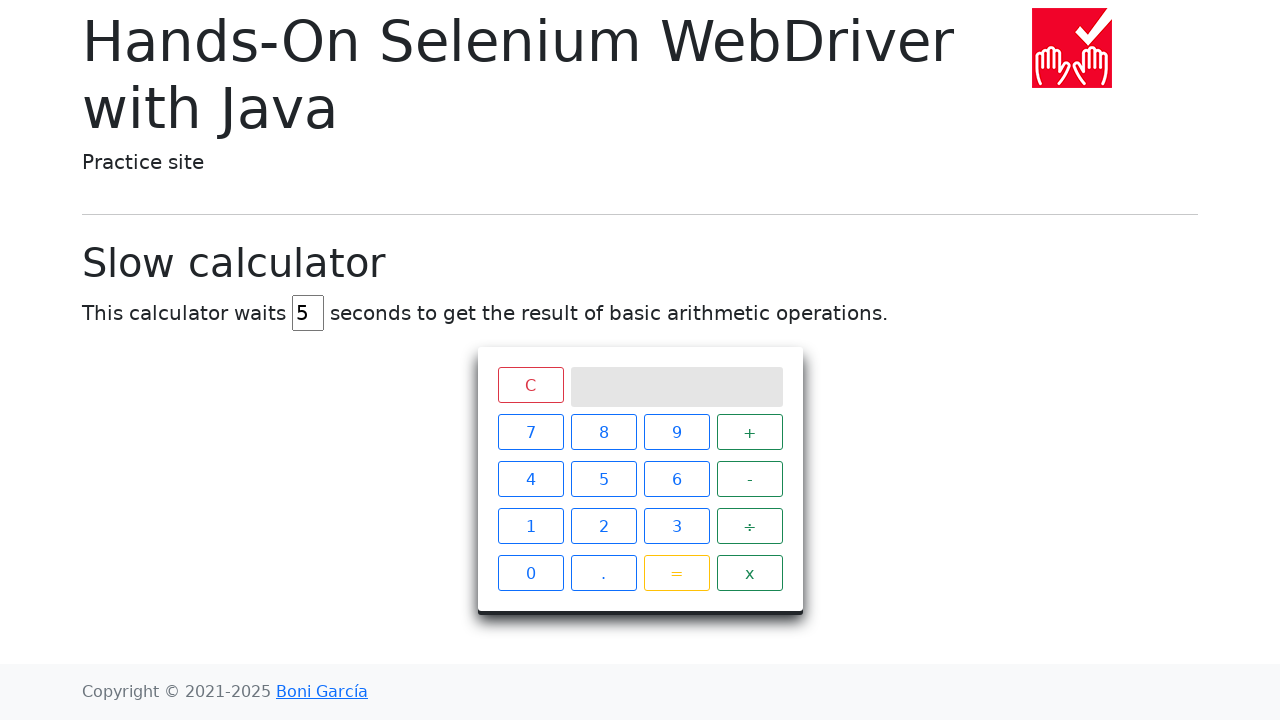

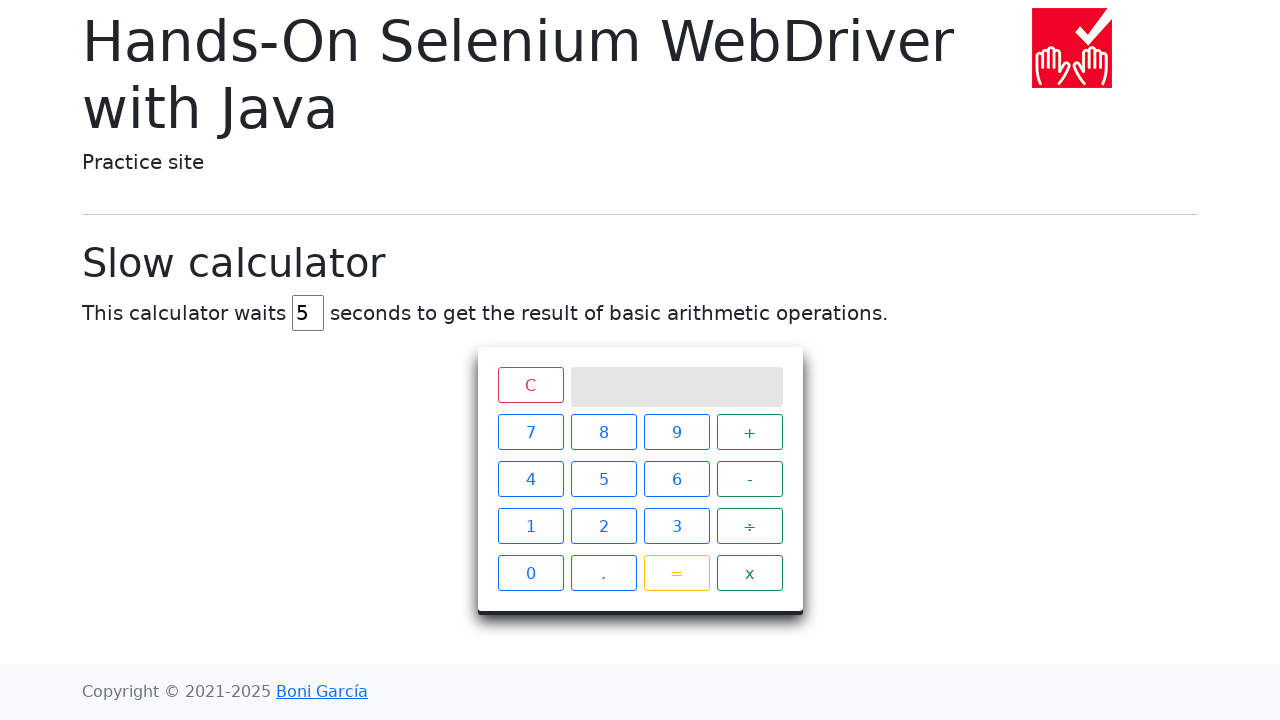